Navigates to ToolsQA website and performs basic browser operations including getting page title, URL, and refreshing the page

Starting URL: http://www.toolsqa.com

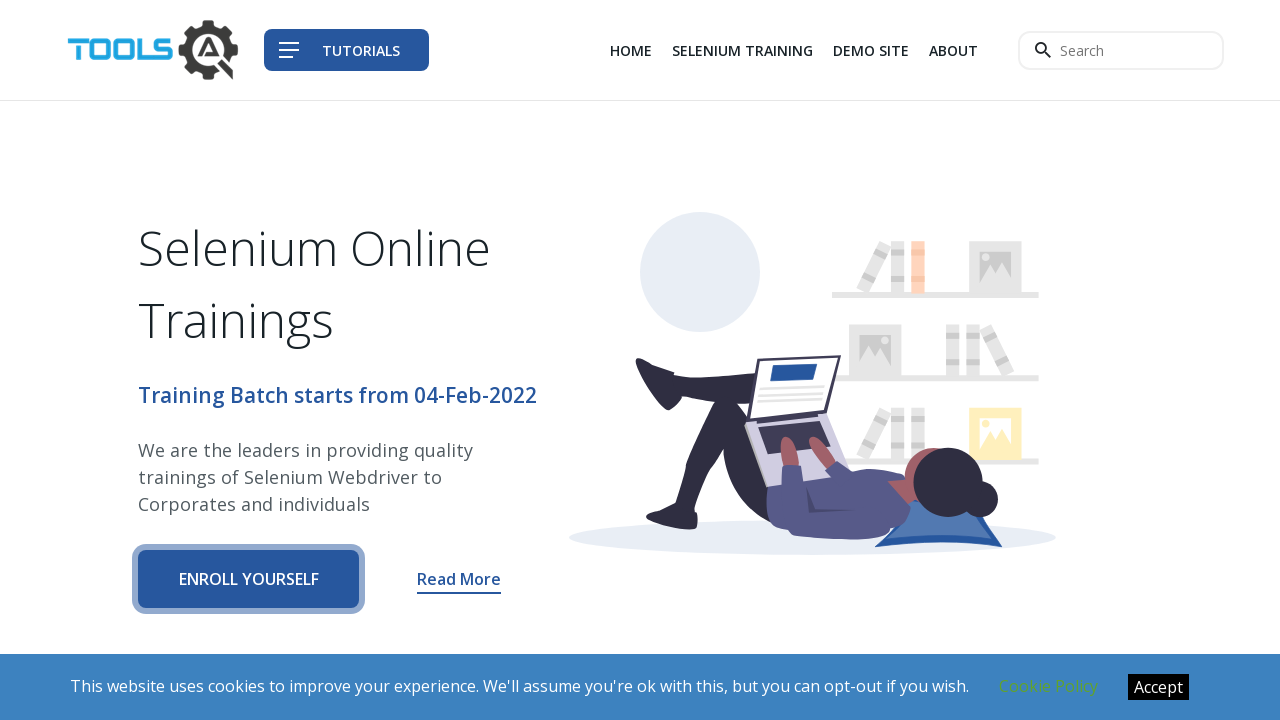

Retrieved page title
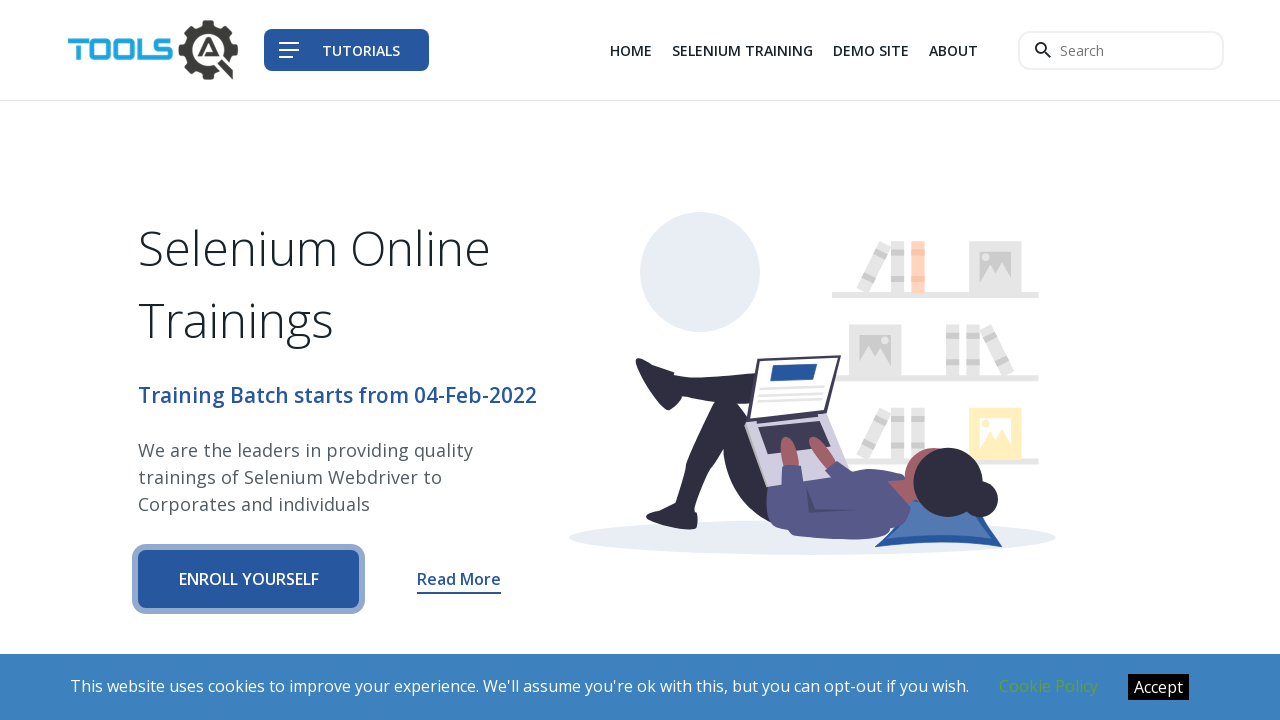

Retrieved current URL
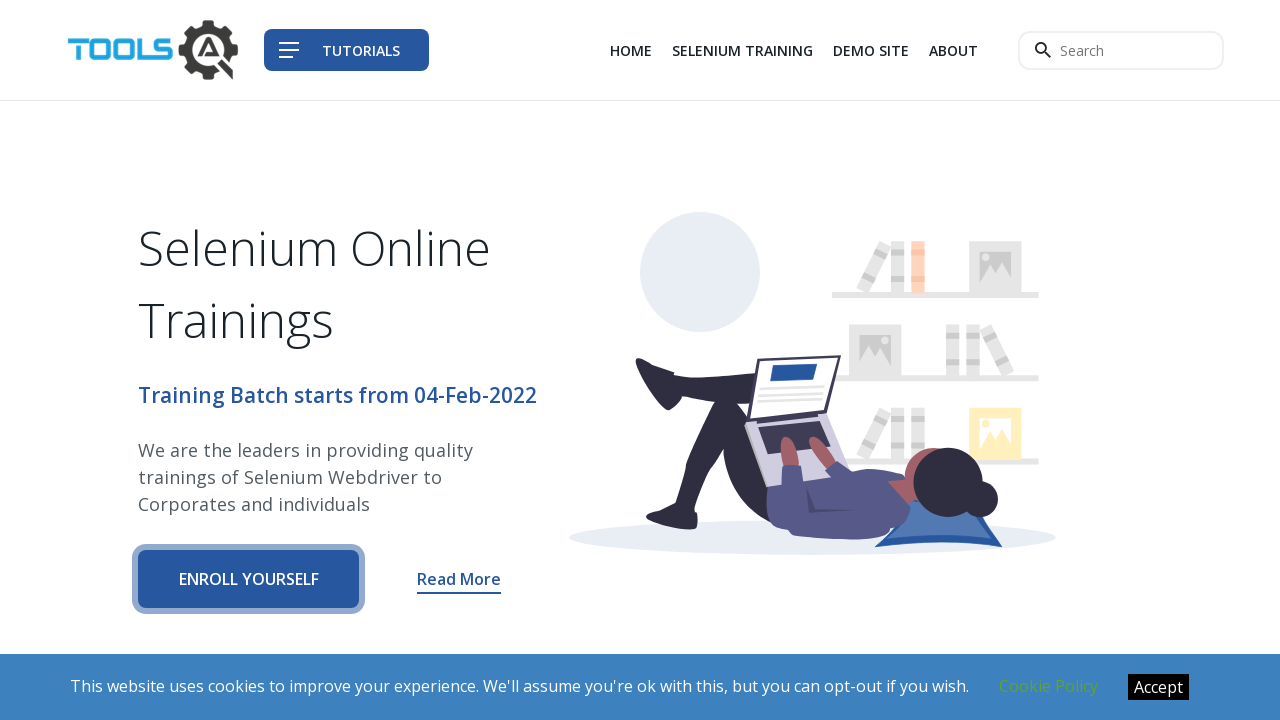

Refreshed the page
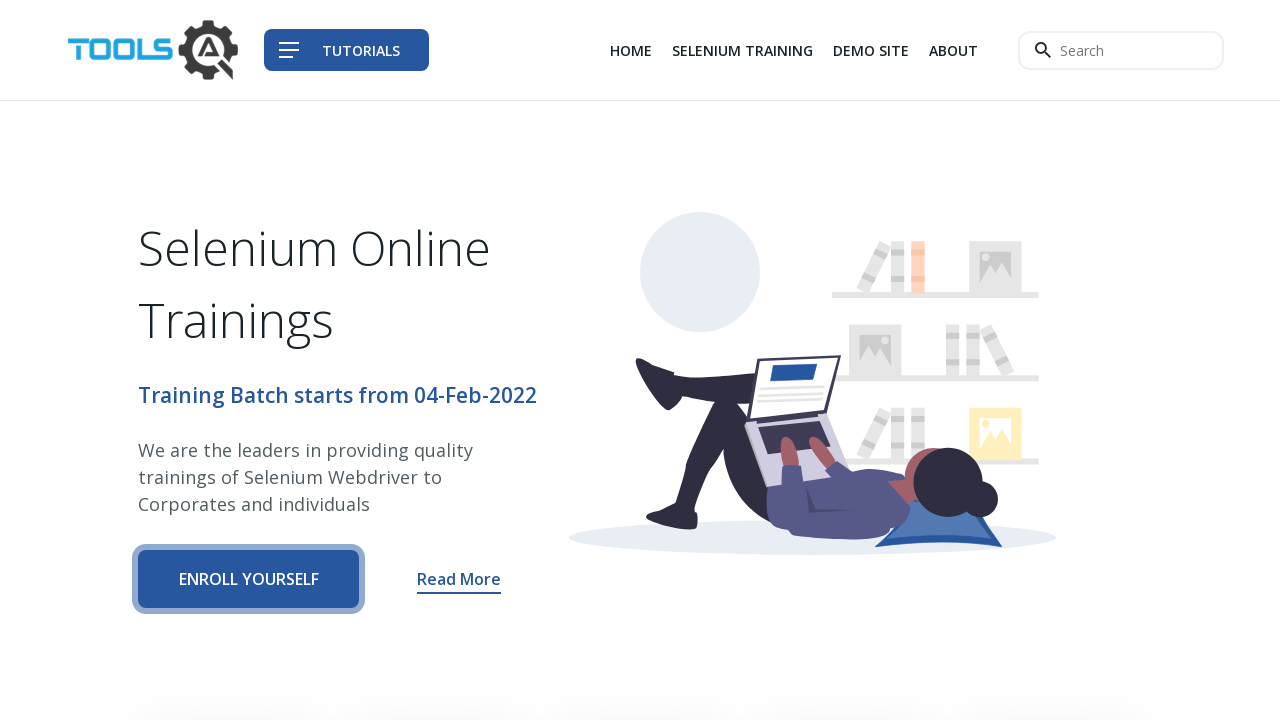

Retrieved page content/source
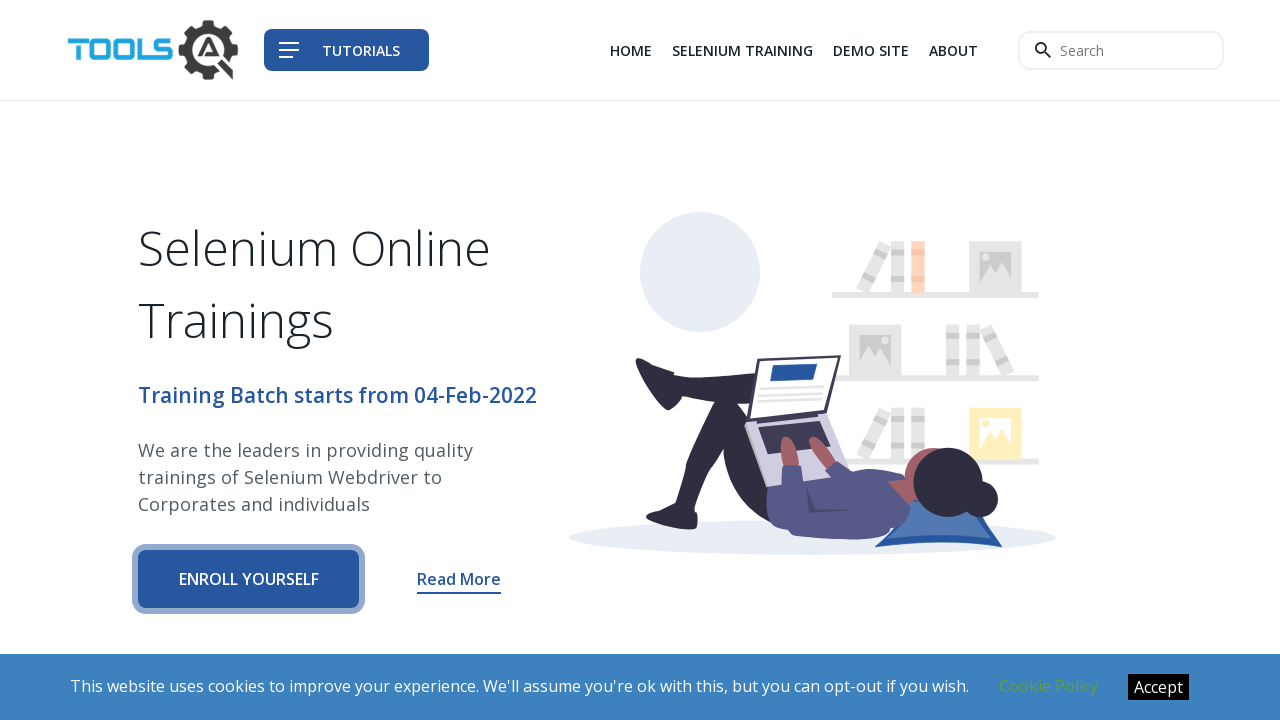

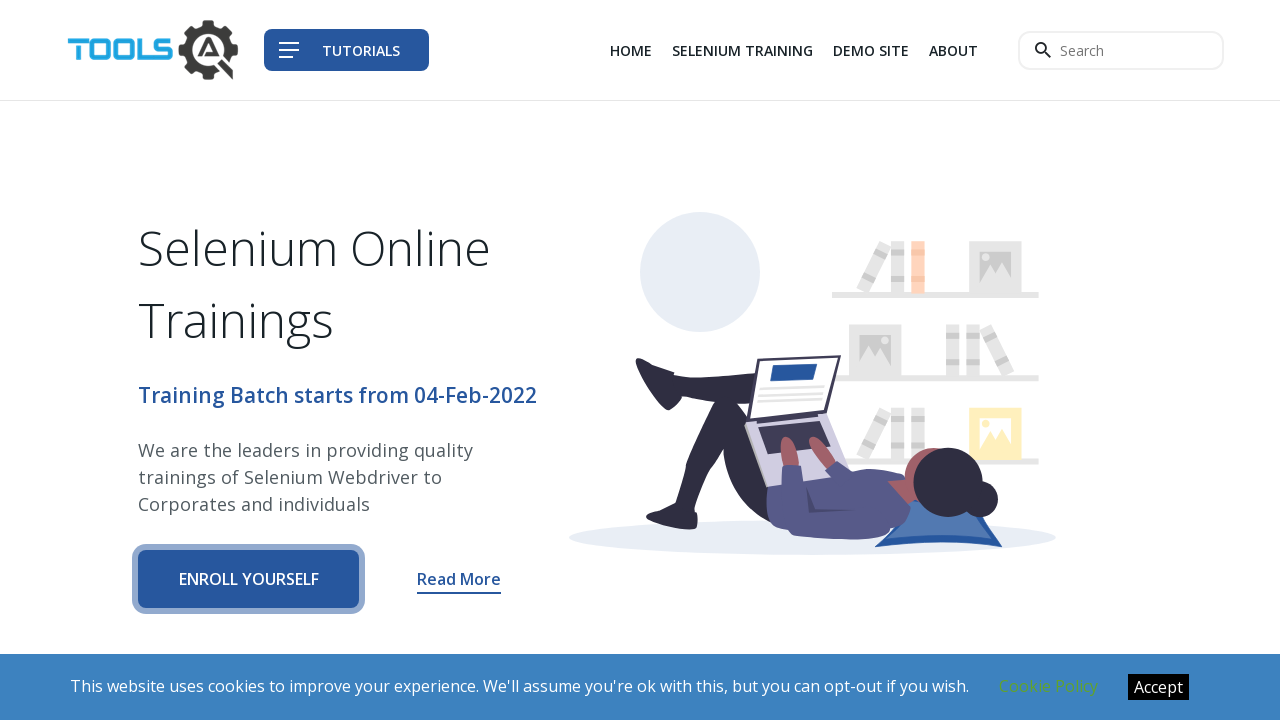